Navigates to the talks page and then to its Open Graph image URL

Starting URL: https://roe.dev/talks

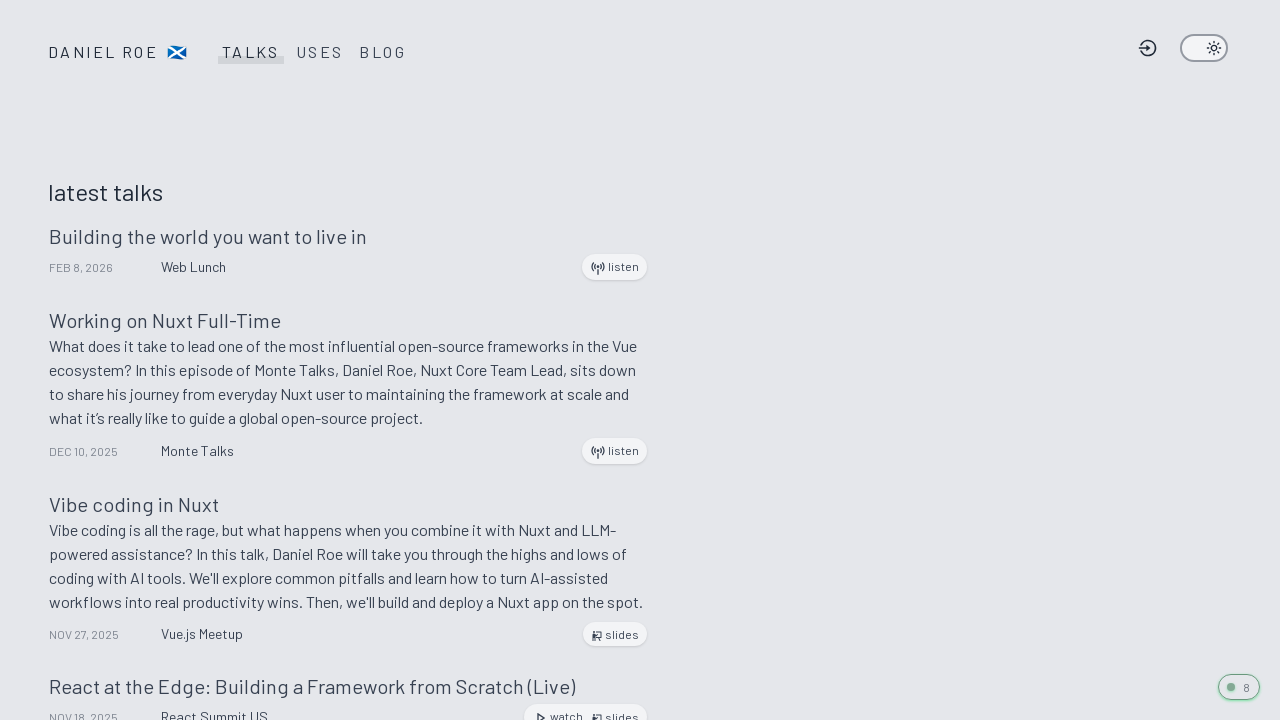

Located the og:image meta tag
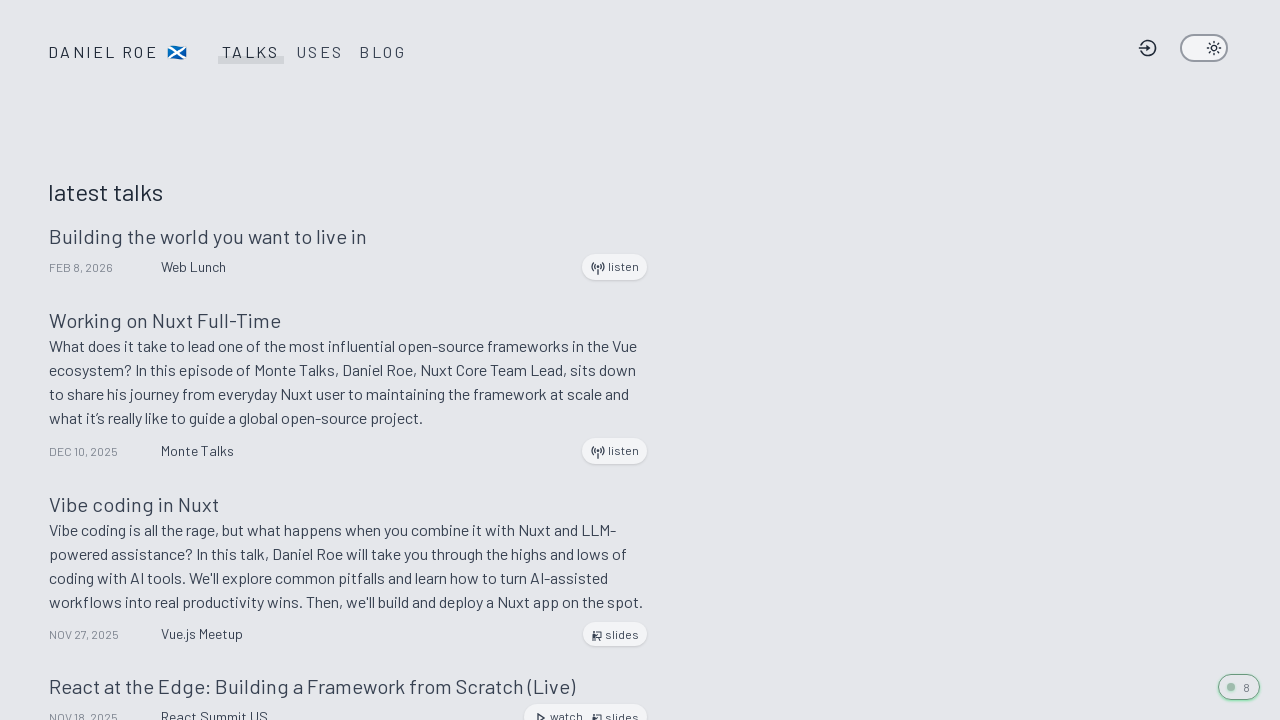

Retrieved og:image URL content attribute
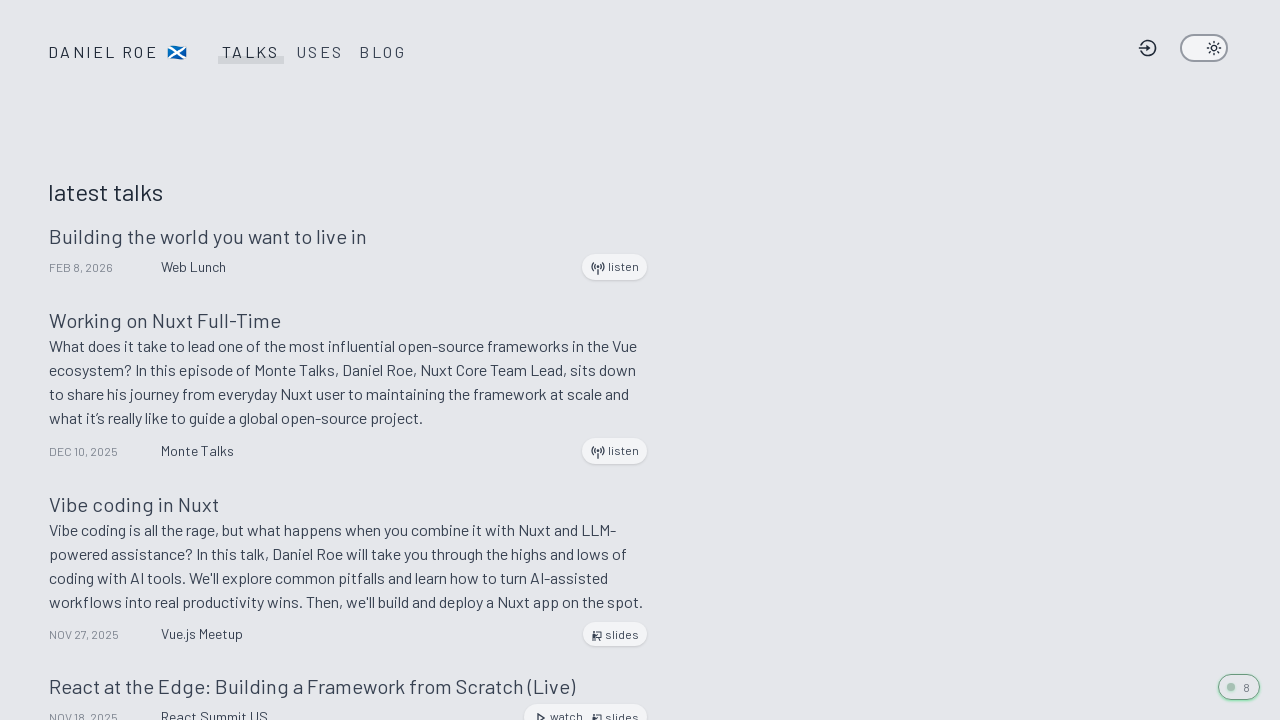

Navigated to the og:image URL
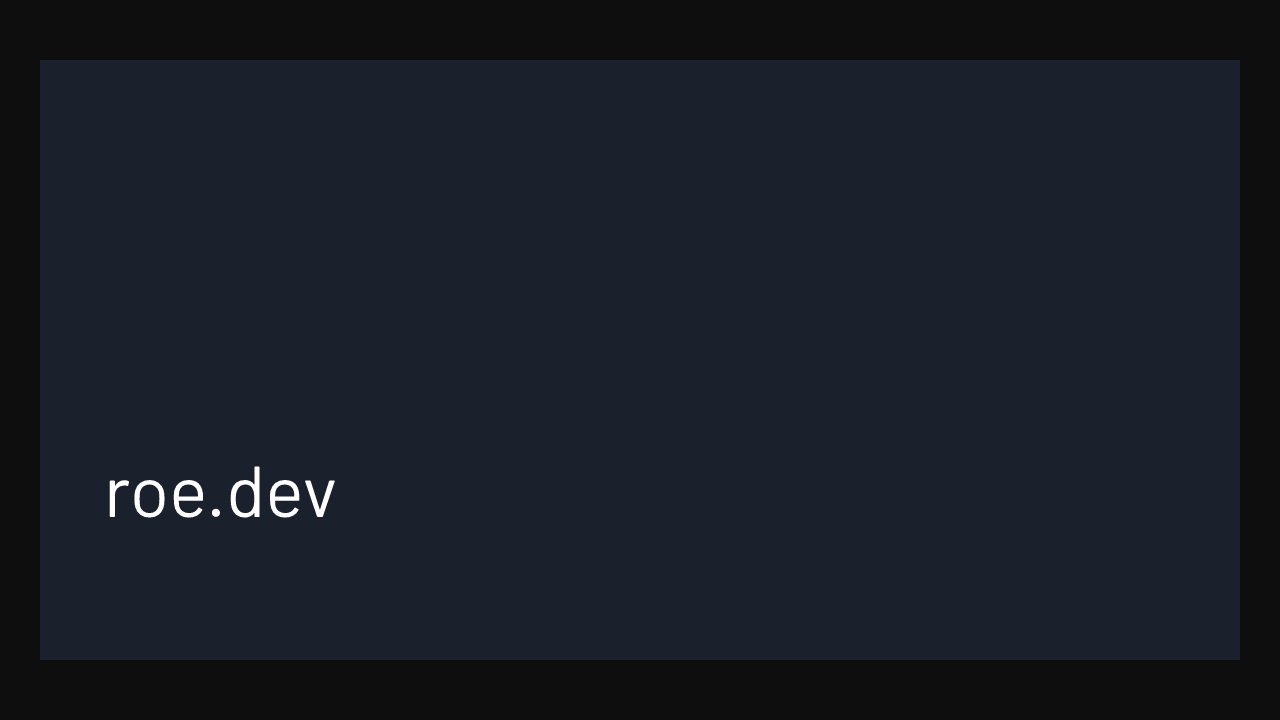

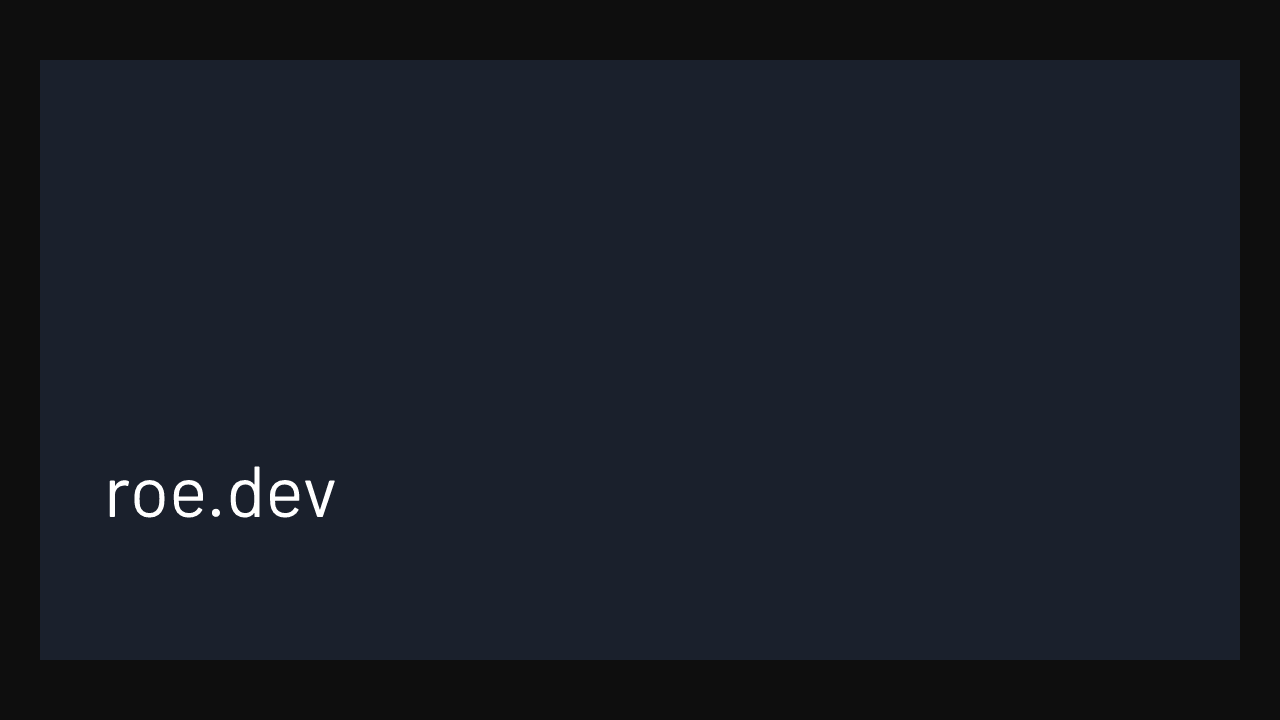